Navigates to a Selenium practice page and verifies that tables are present and contain expected table structure with rows and cells.

Starting URL: https://www.techlistic.com/p/demo-selenium-practice.html

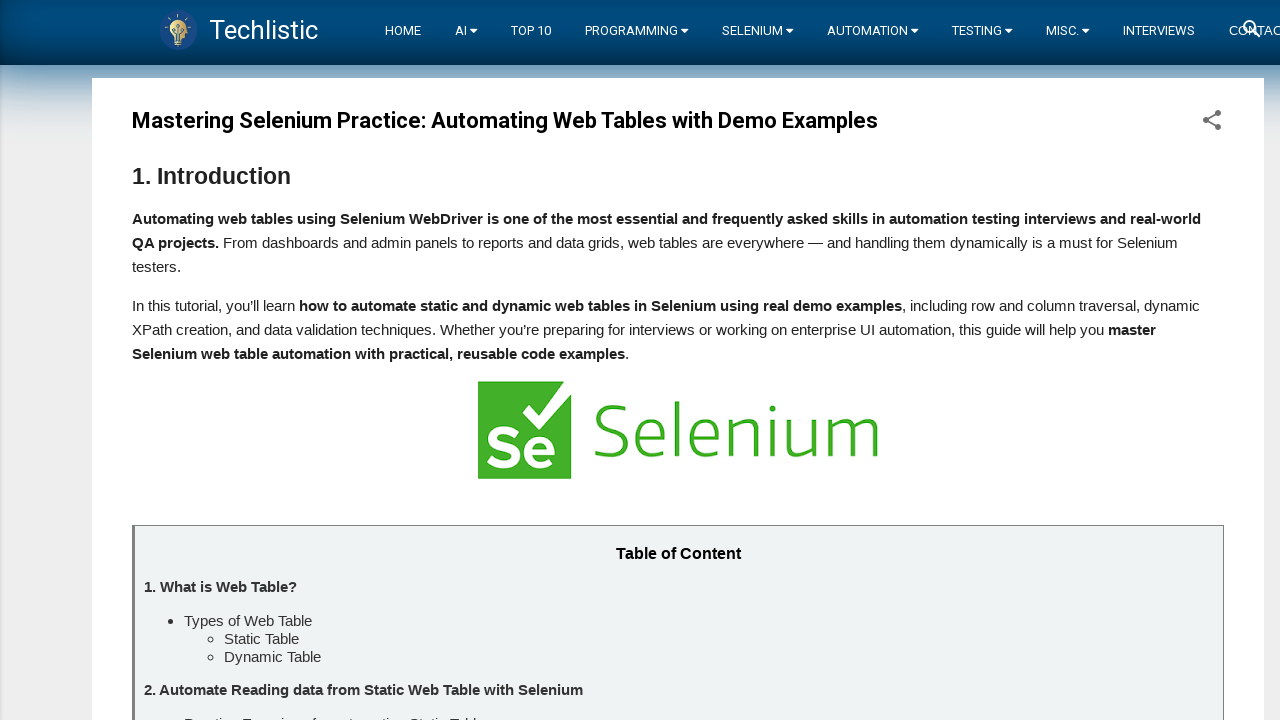

Navigated to Selenium practice page
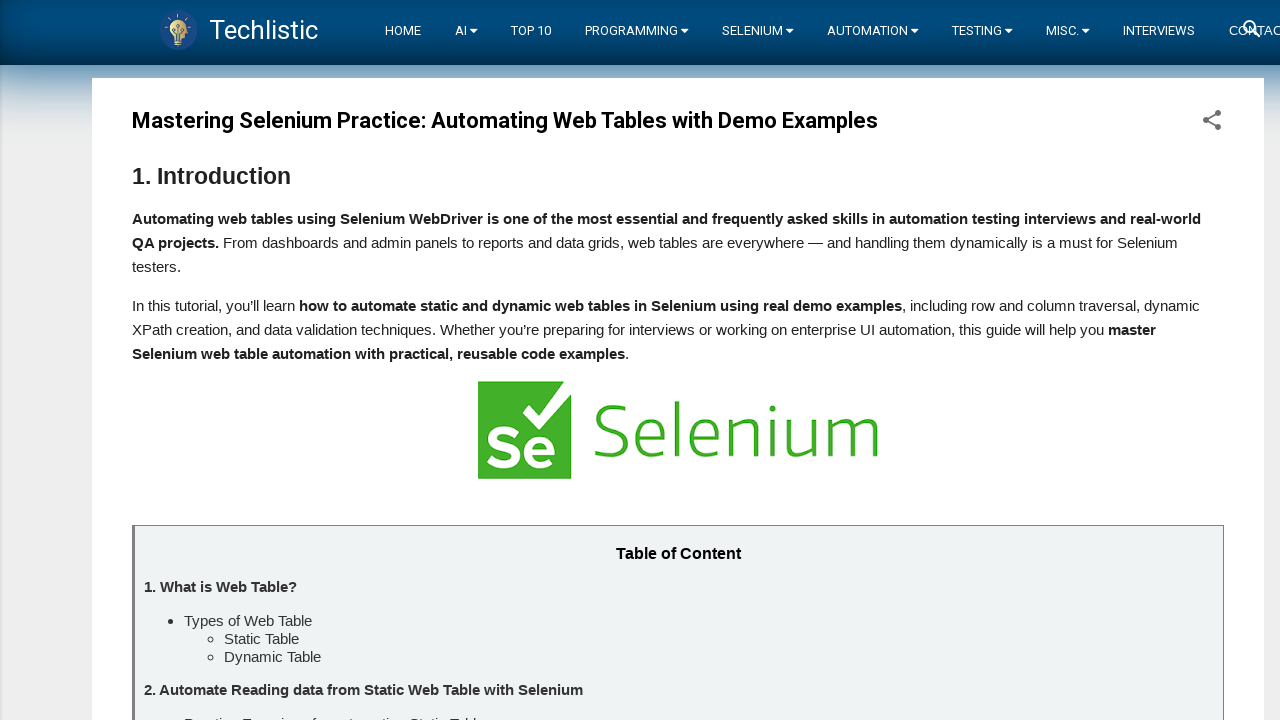

Set viewport size to 1920x1080
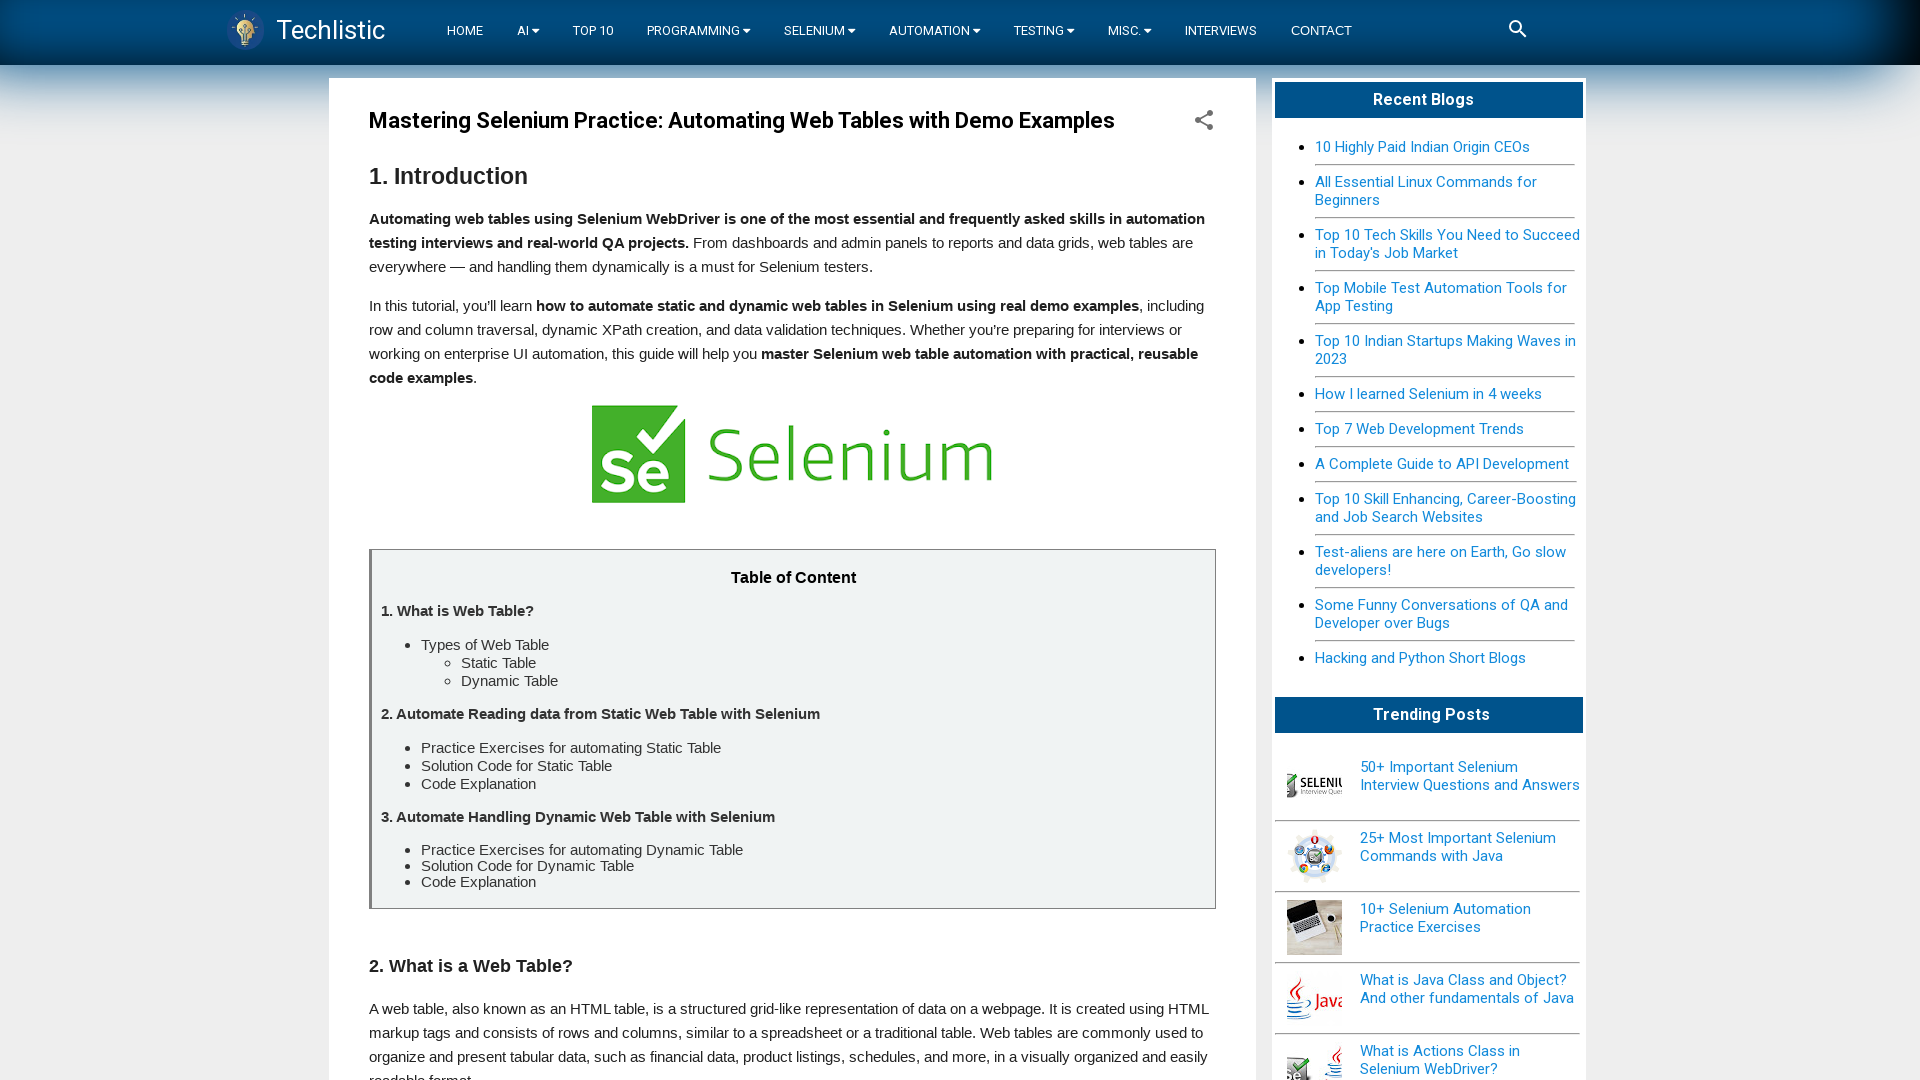

Table element is present on the page
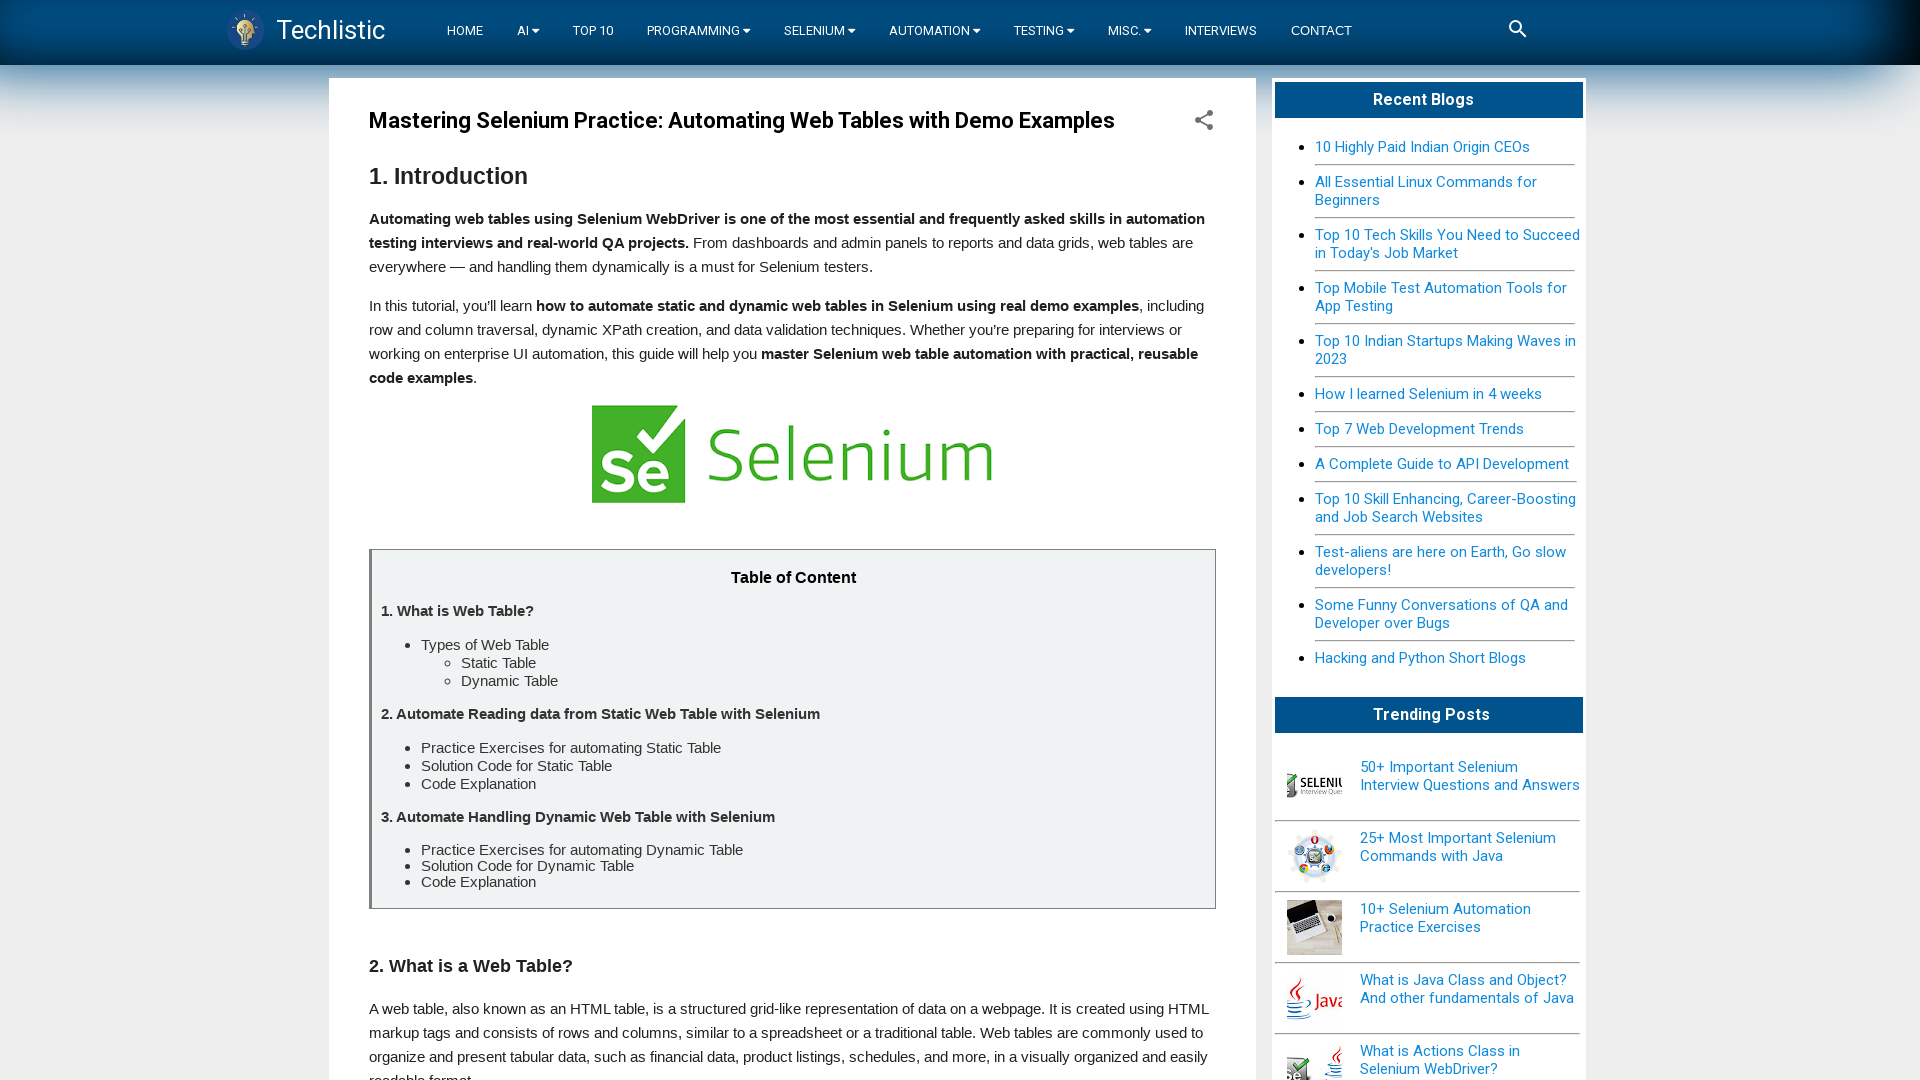

Table body with rows is present
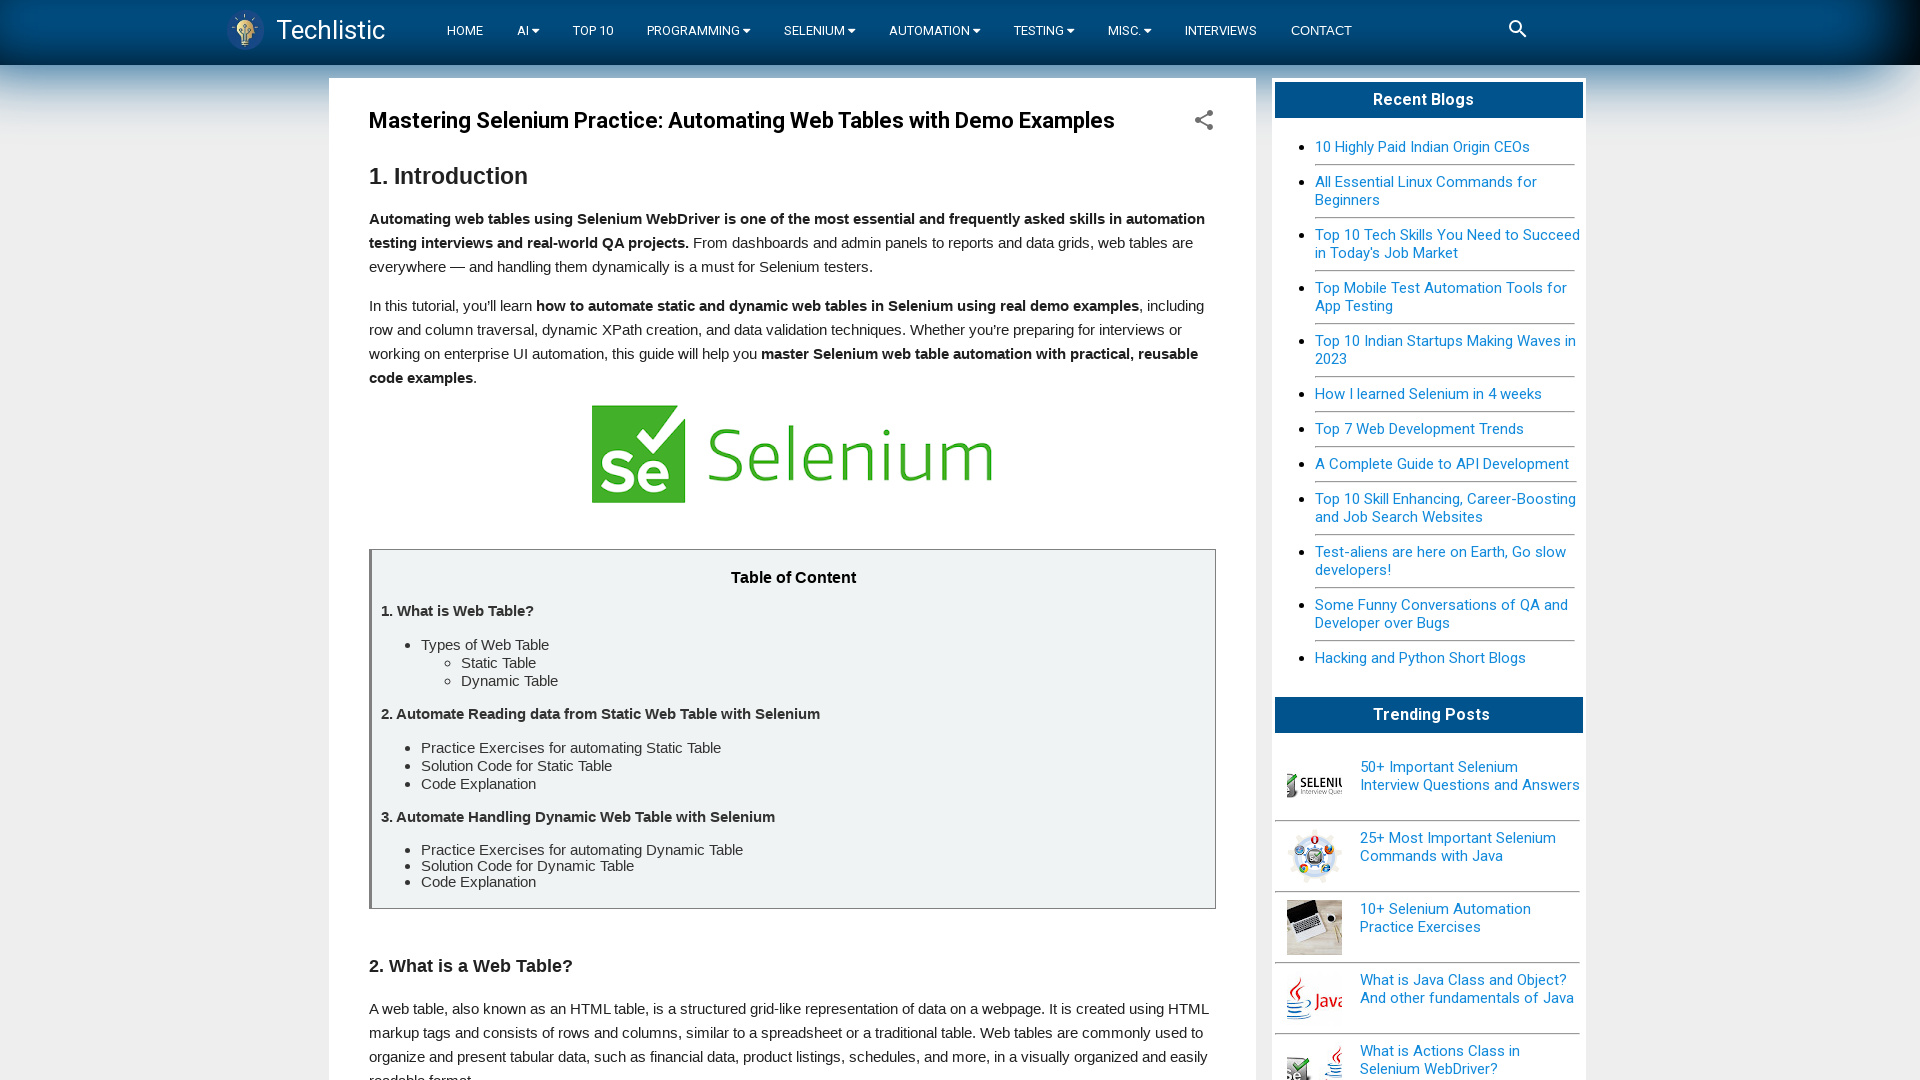

Table cells are present in table rows
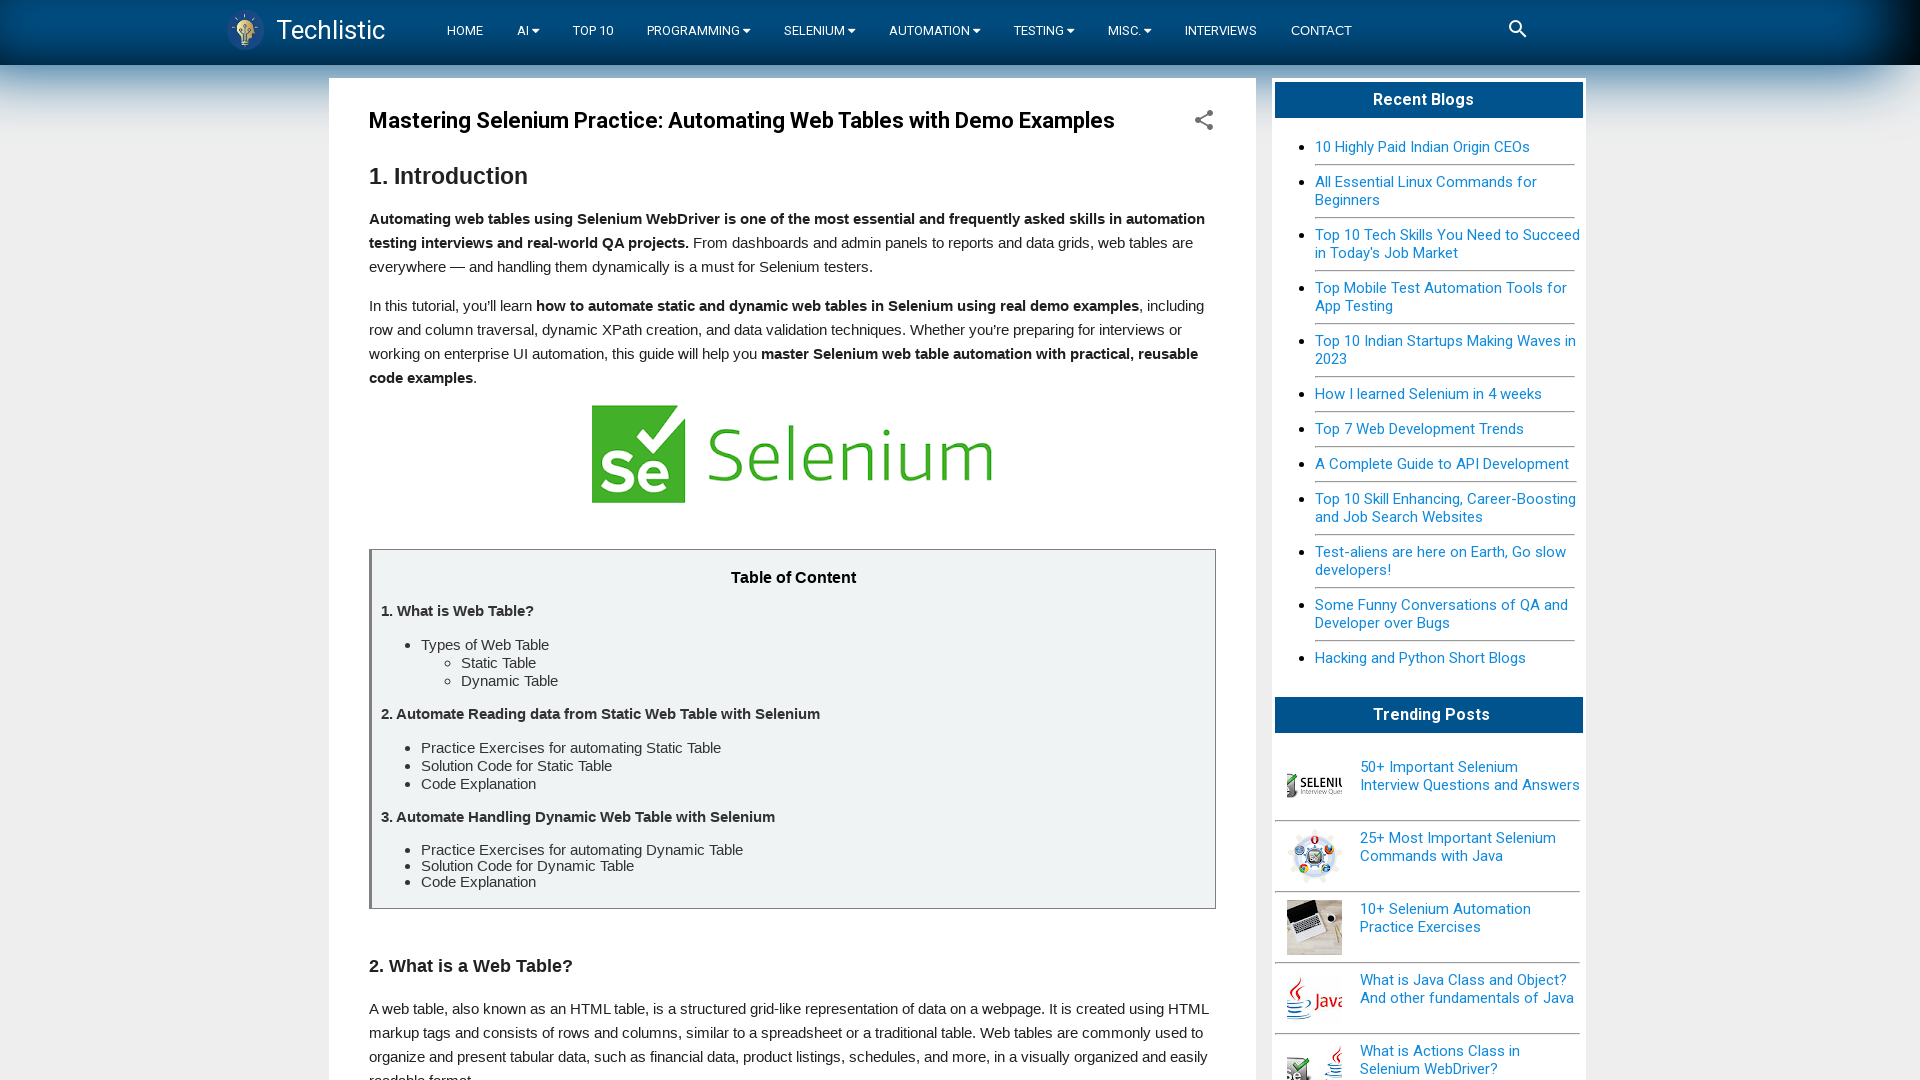

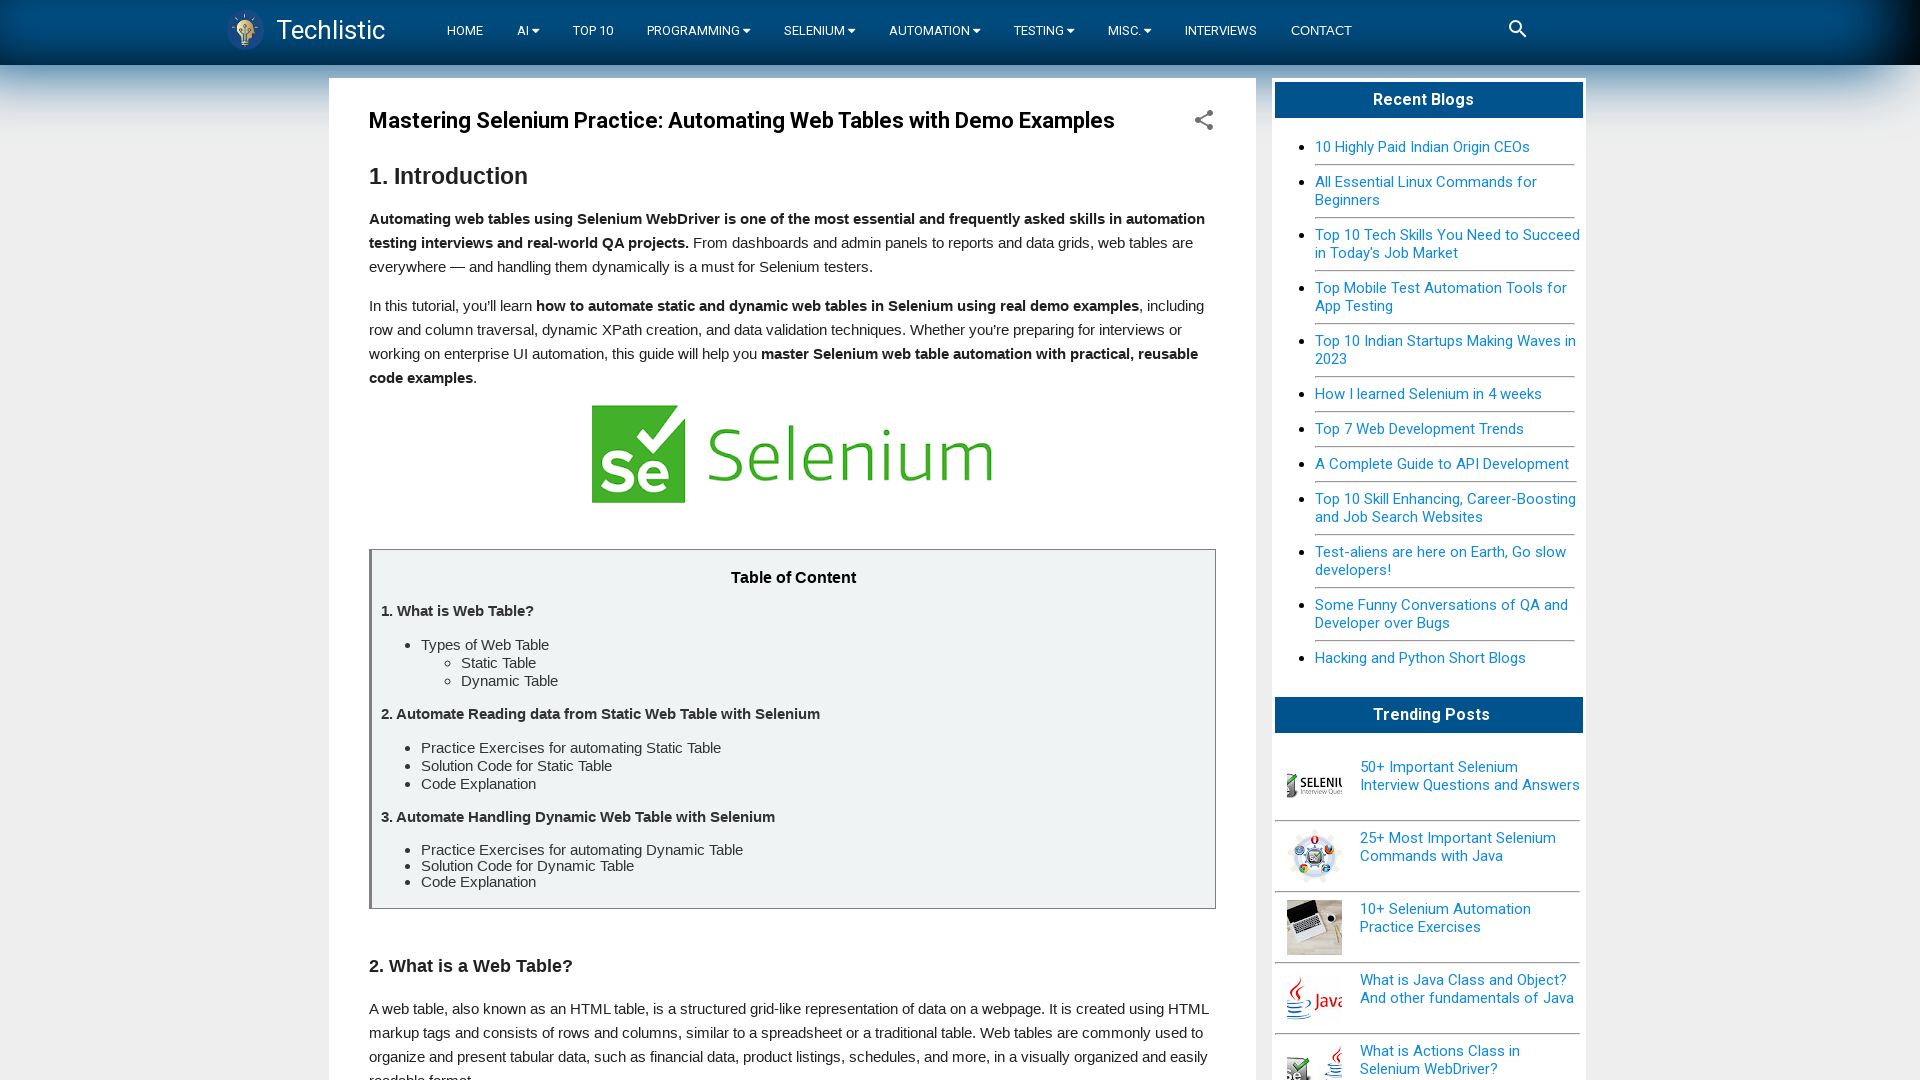